Tests adding specific vegetables (Cucumber, Brocolli, Beetroot) to a shopping cart on a grocery website, then proceeds to checkout

Starting URL: https://rahulshettyacademy.com/seleniumPractise/

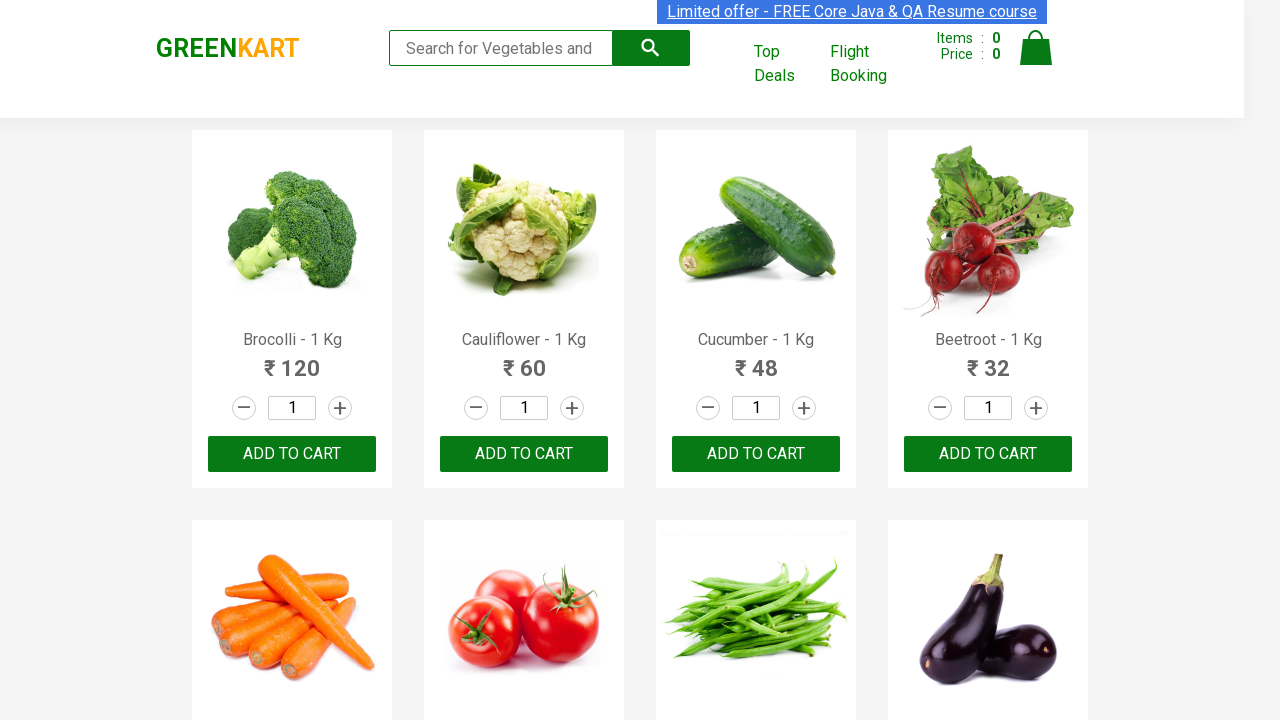

Waited for product names to be visible on the grocery website
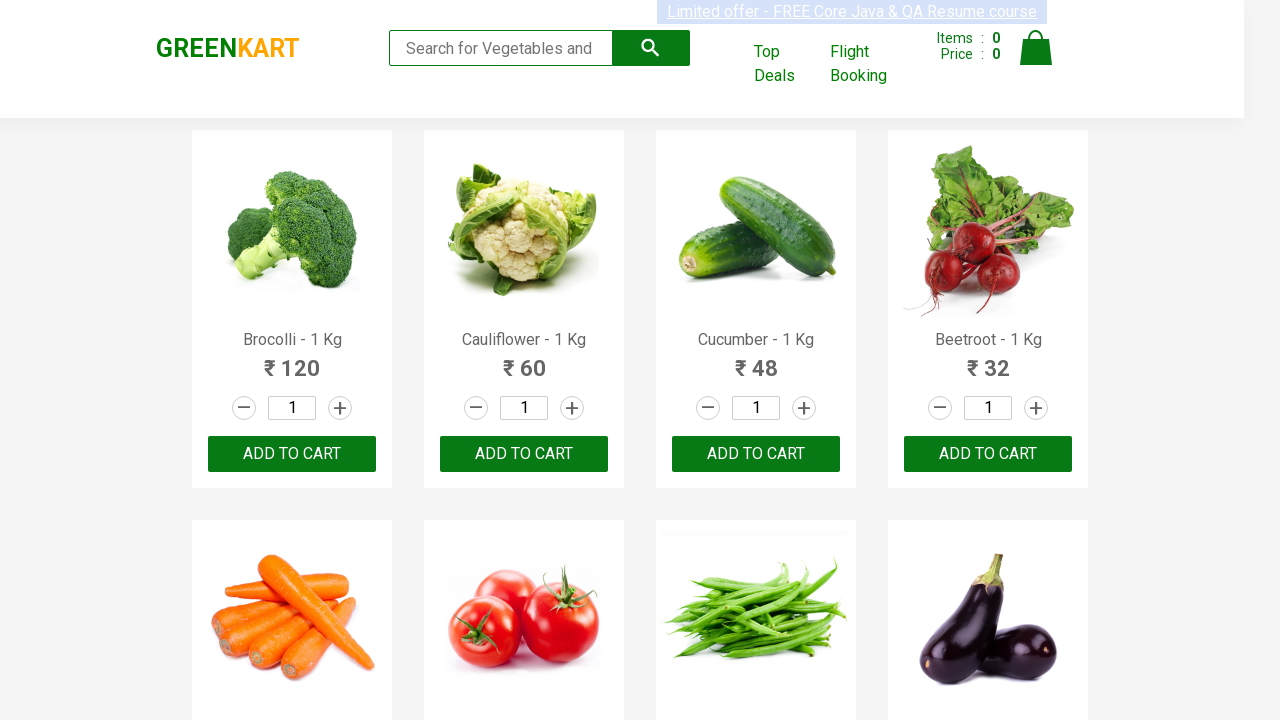

Retrieved all product name elements from the page
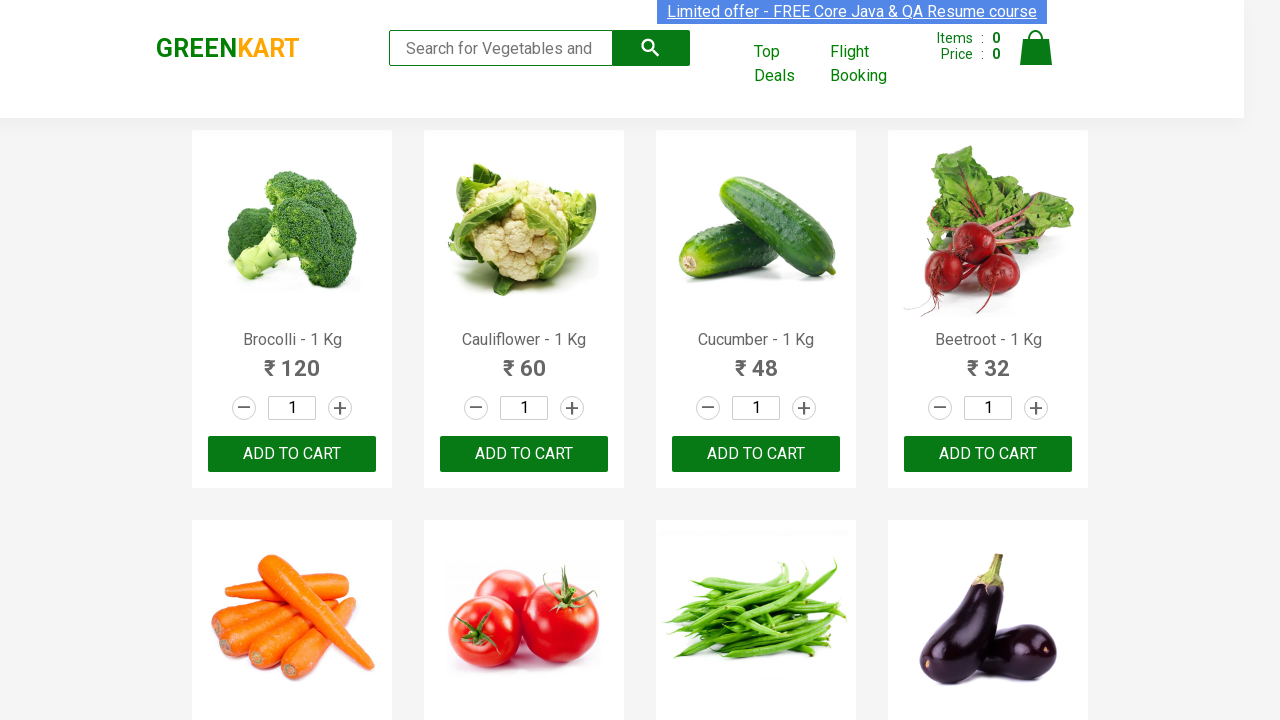

Retrieved all add to cart buttons from the page
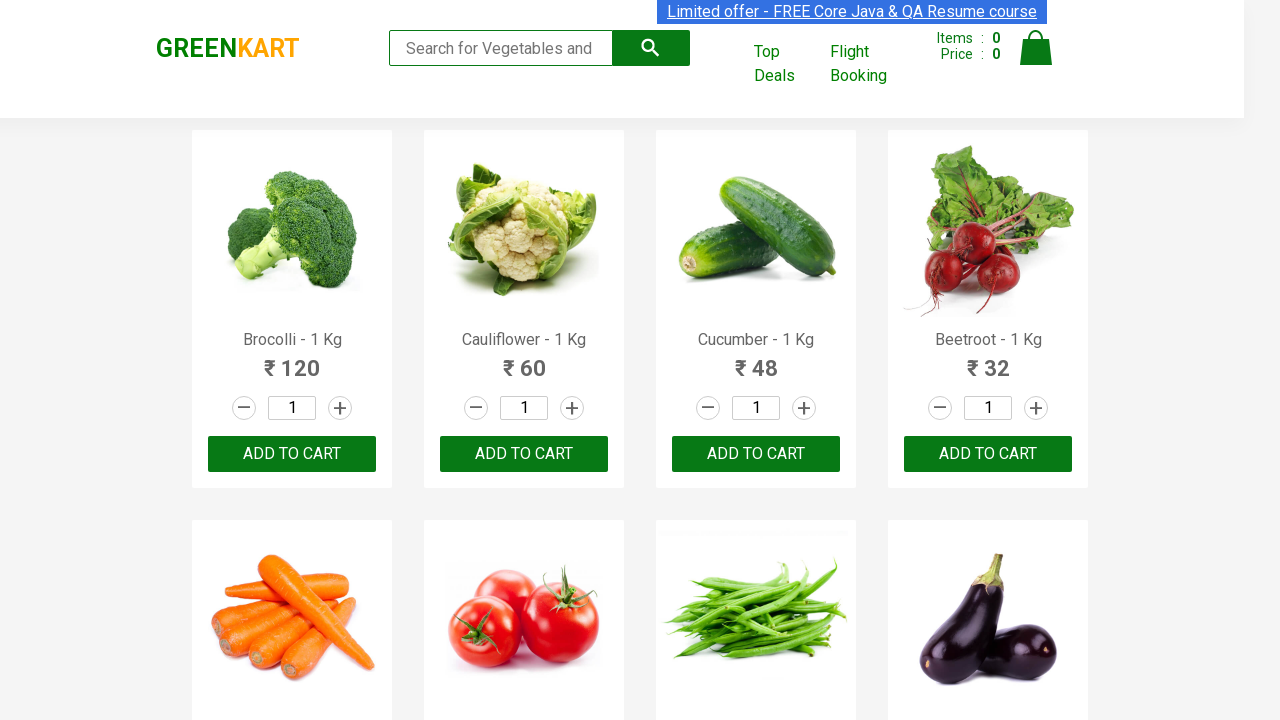

Clicked add to cart button for Cucumber at (756, 454) on xpath=//div[@class='product-action']/button >> nth=2
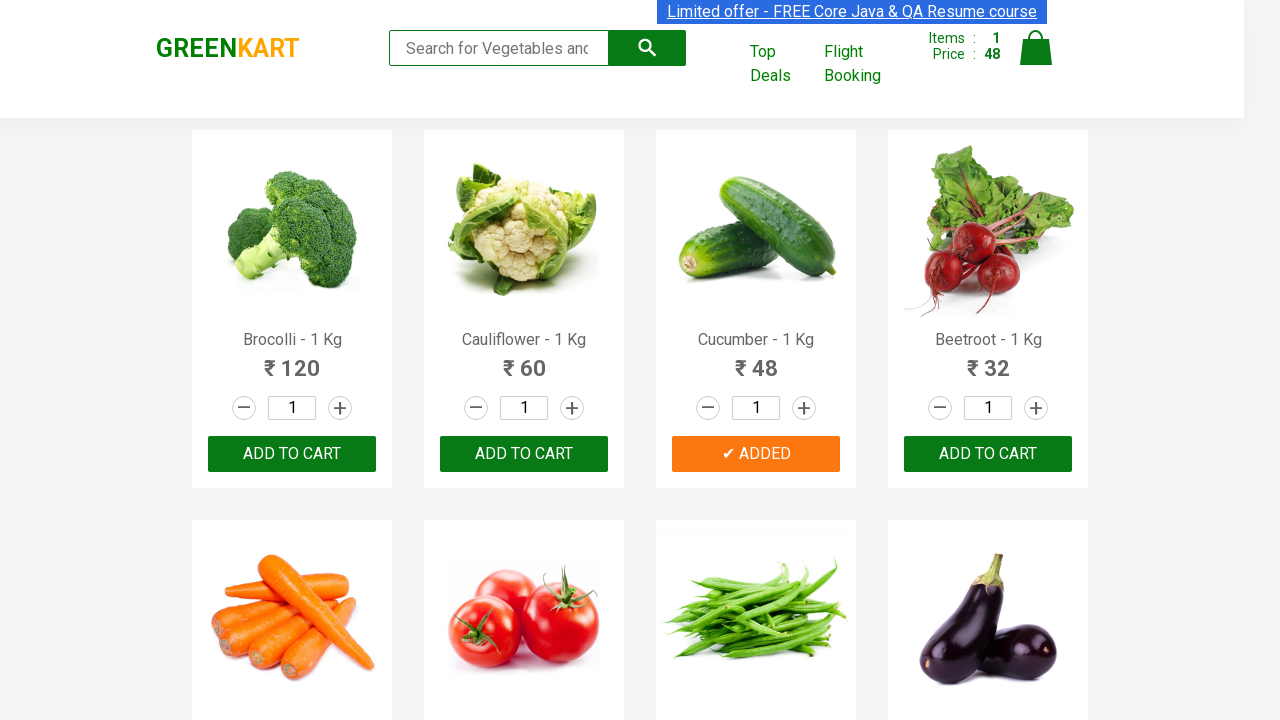

Waited 500ms after adding Cucumber to cart
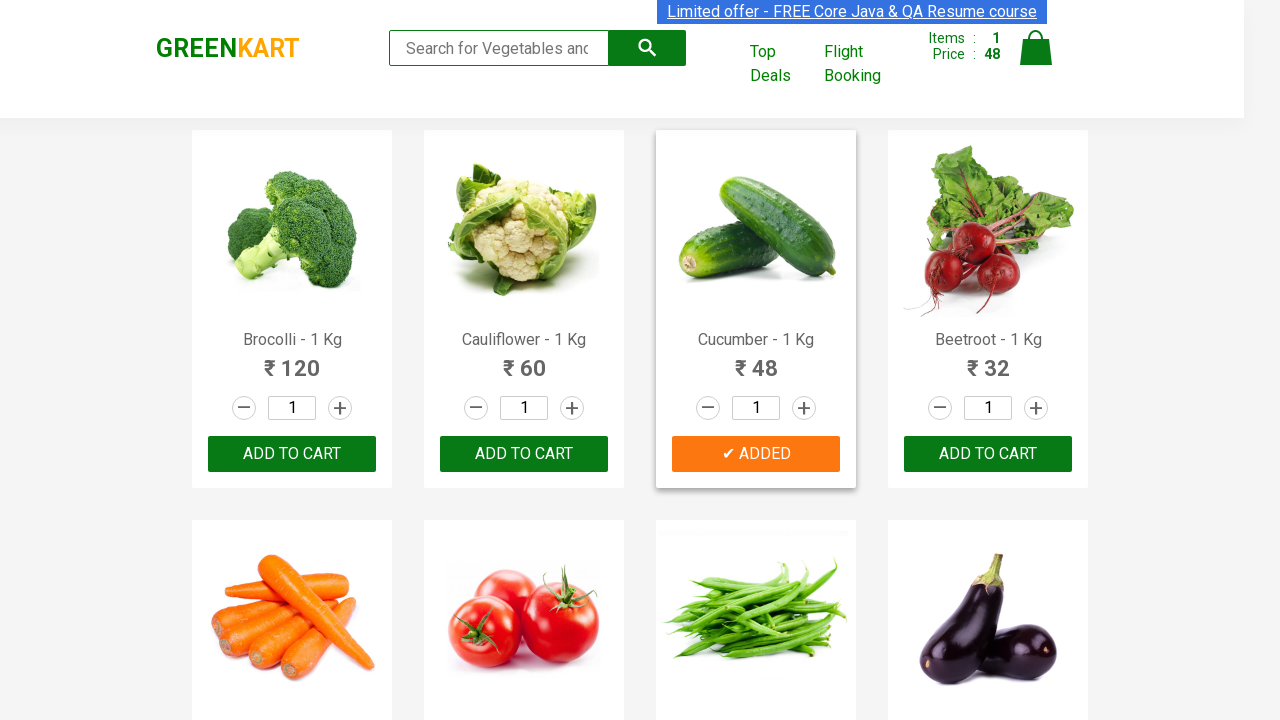

Clicked add to cart button for Brocolli at (292, 454) on xpath=//div[@class='product-action']/button >> nth=0
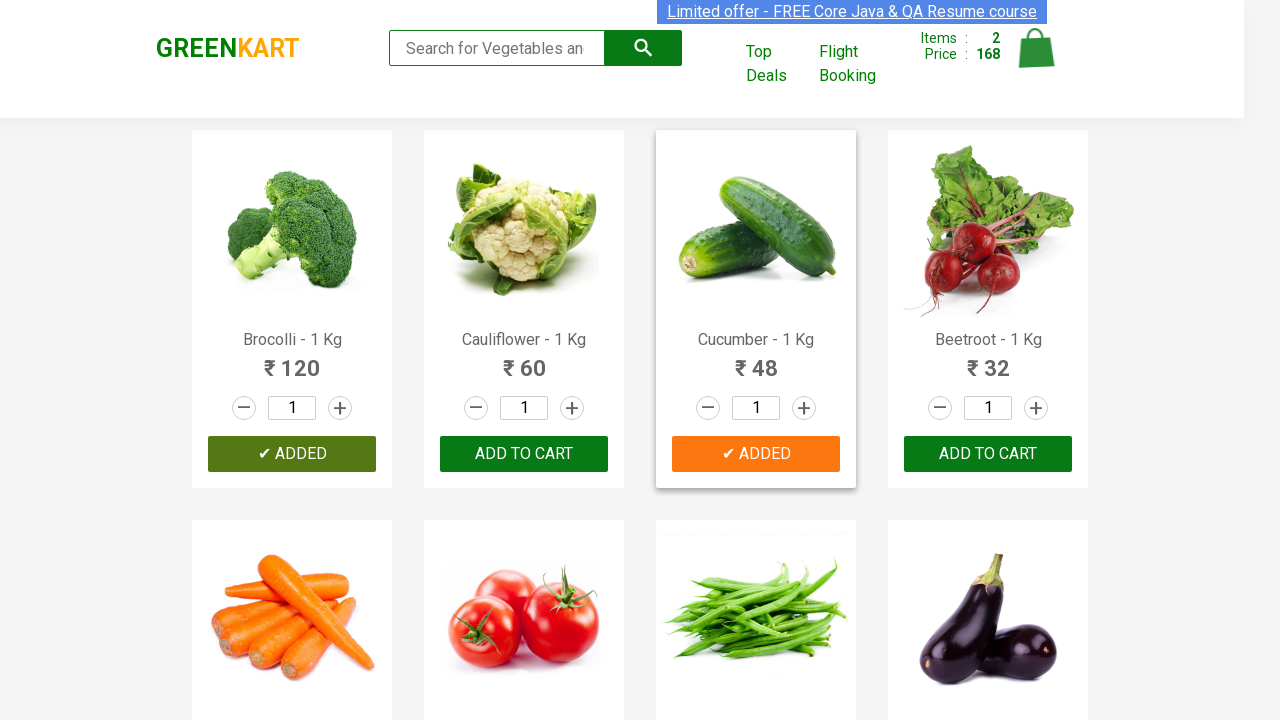

Waited 500ms after adding Brocolli to cart
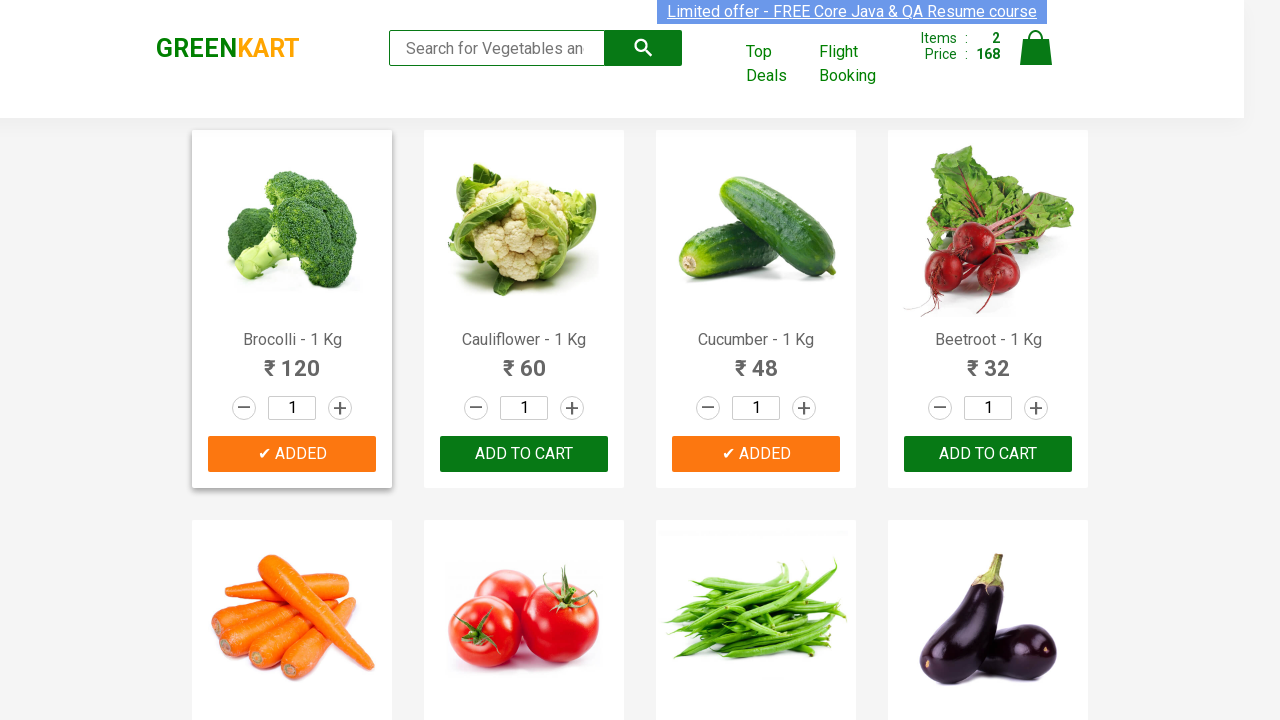

Clicked add to cart button for Beetroot at (988, 454) on xpath=//div[@class='product-action']/button >> nth=3
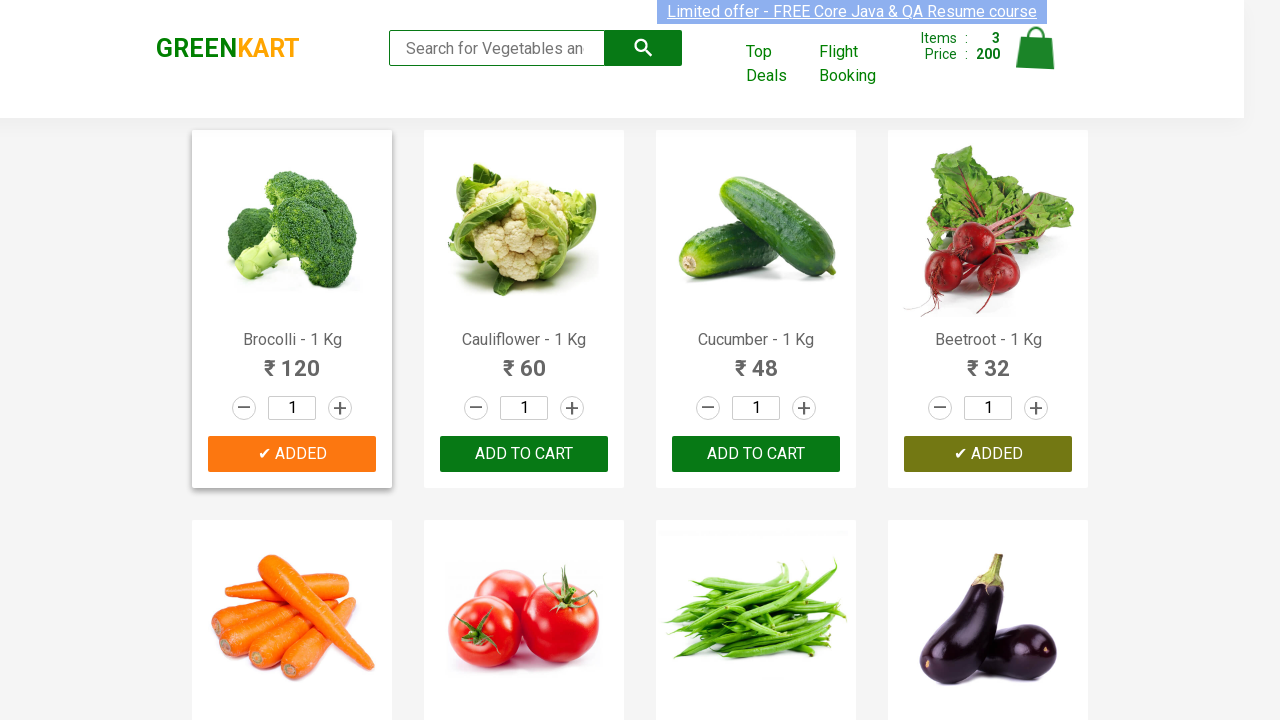

Waited 500ms after adding Beetroot to cart
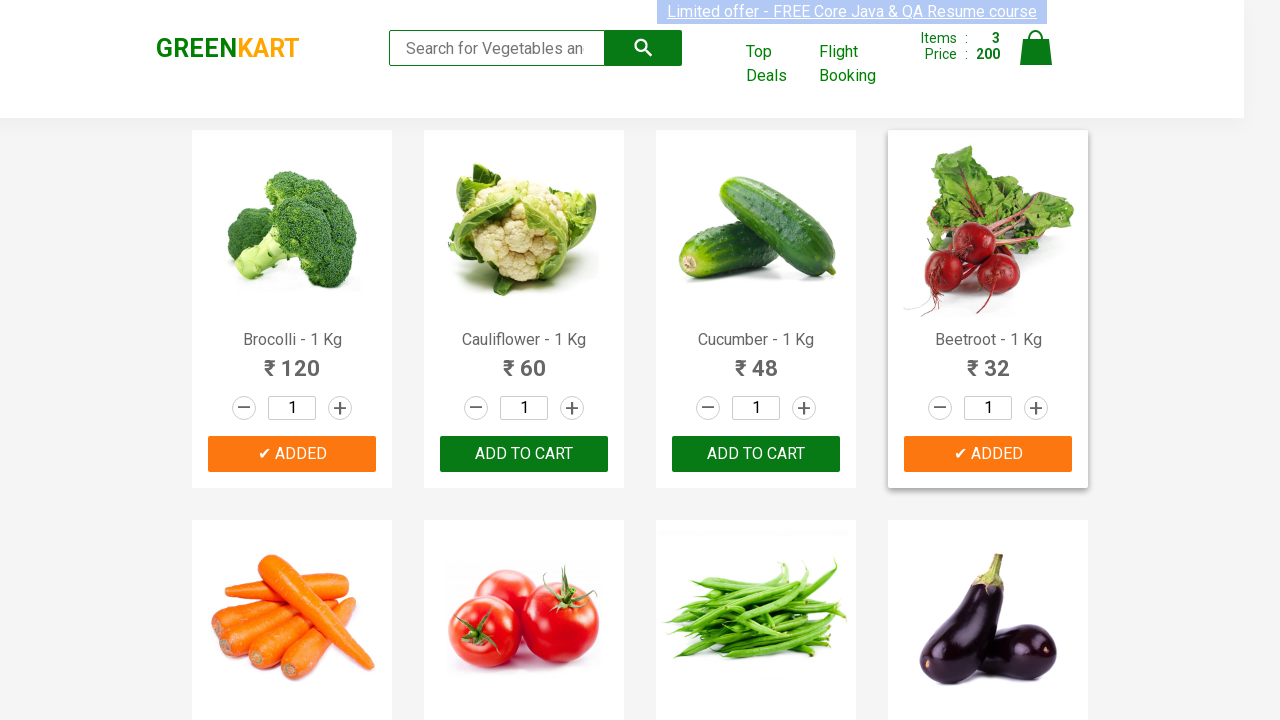

Waited 2 seconds for all items to be added to cart
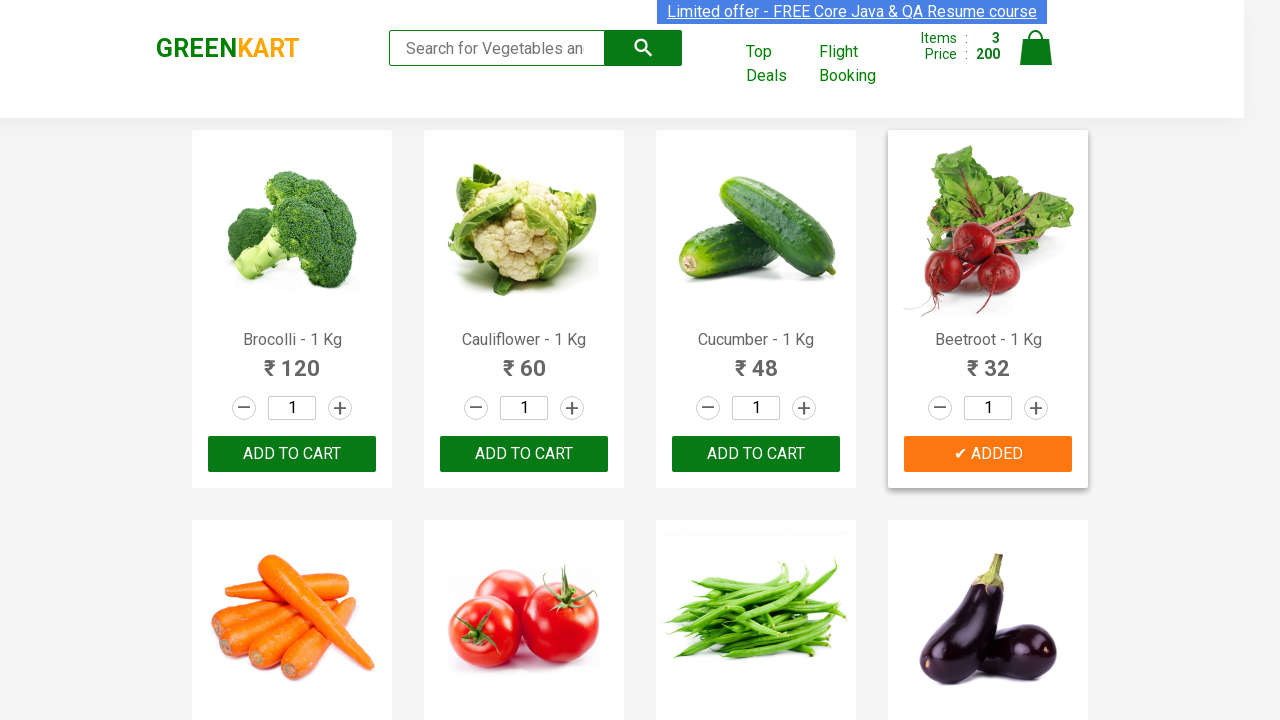

Clicked on the shopping cart icon at (1036, 59) on a.cart-icon
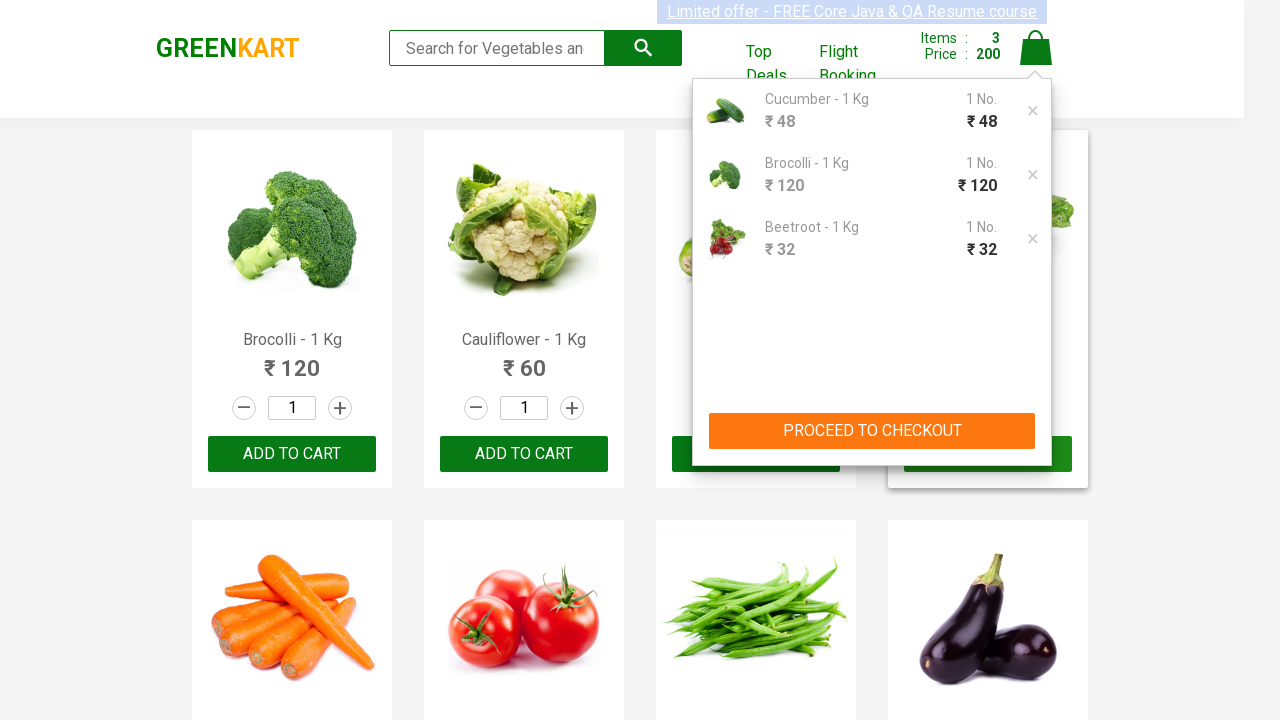

Clicked PROCEED TO CHECKOUT button to begin checkout process at (872, 431) on xpath=//button[text()='PROCEED TO CHECKOUT']
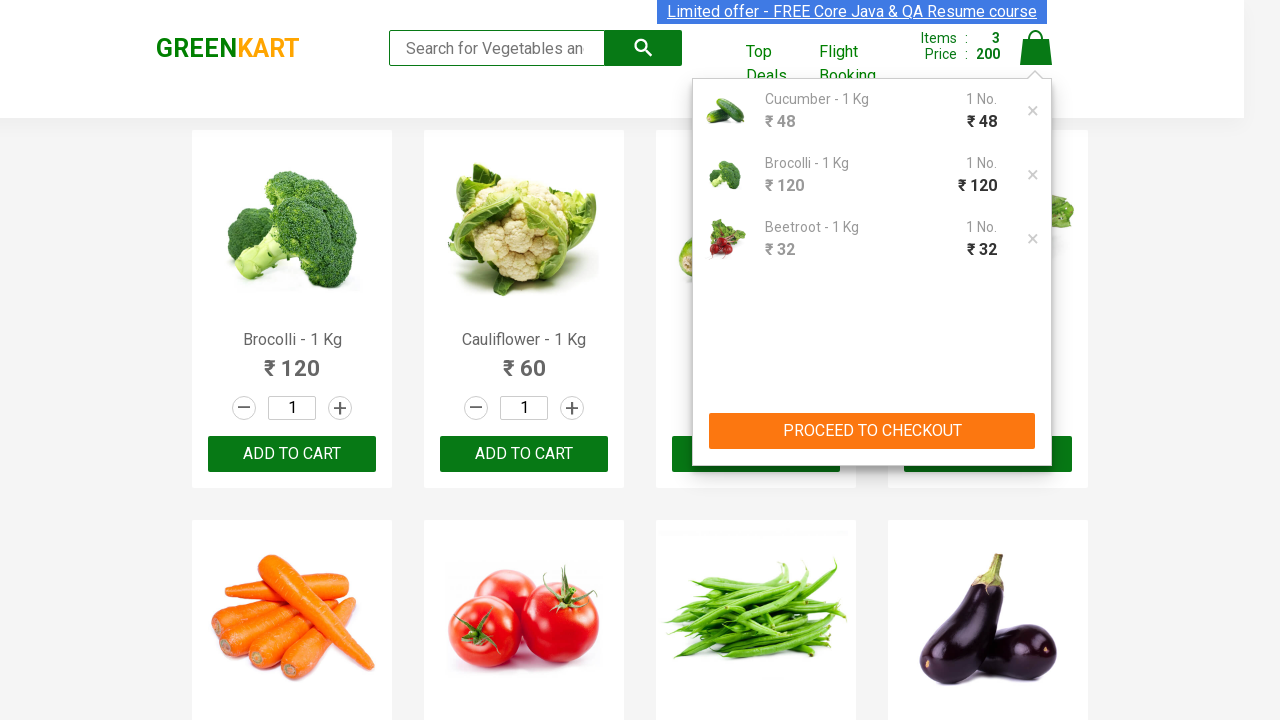

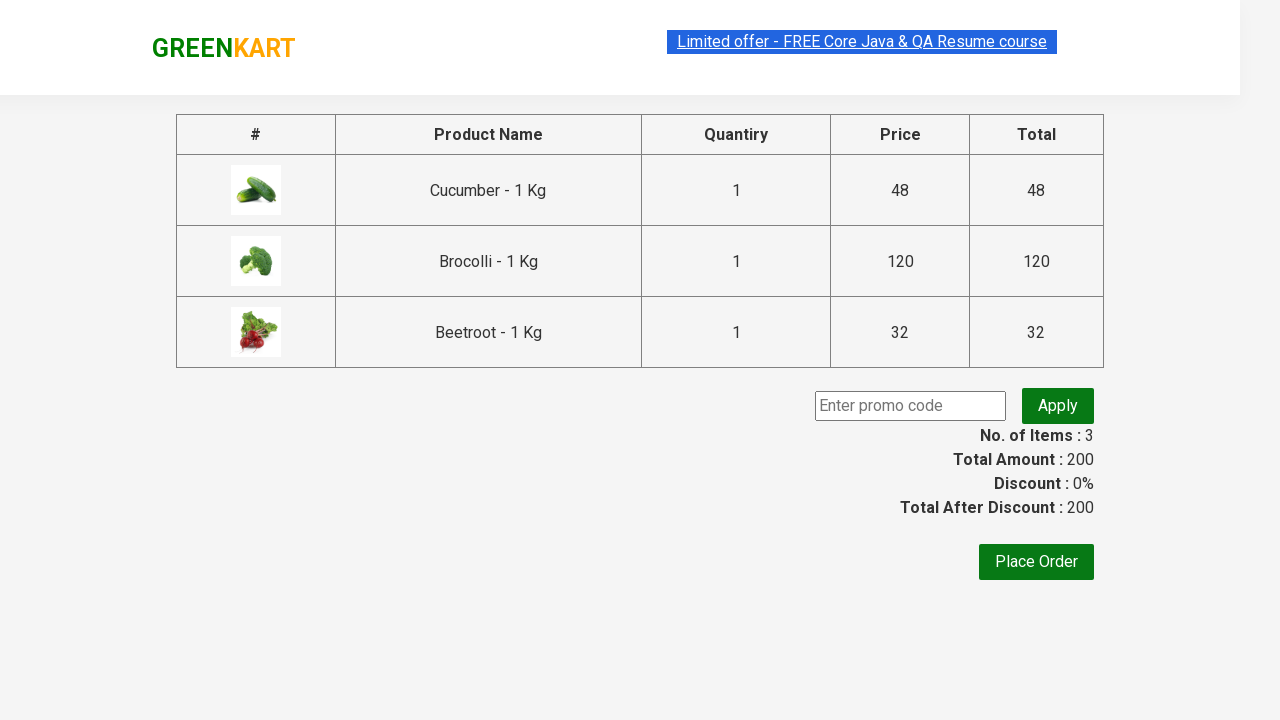